Tests multi-window handling by opening a new browser window, navigating to a second site to extract a course name, switching back to the original window, and entering that course name into a form field

Starting URL: https://rahulshettyacademy.com/angularpractice/

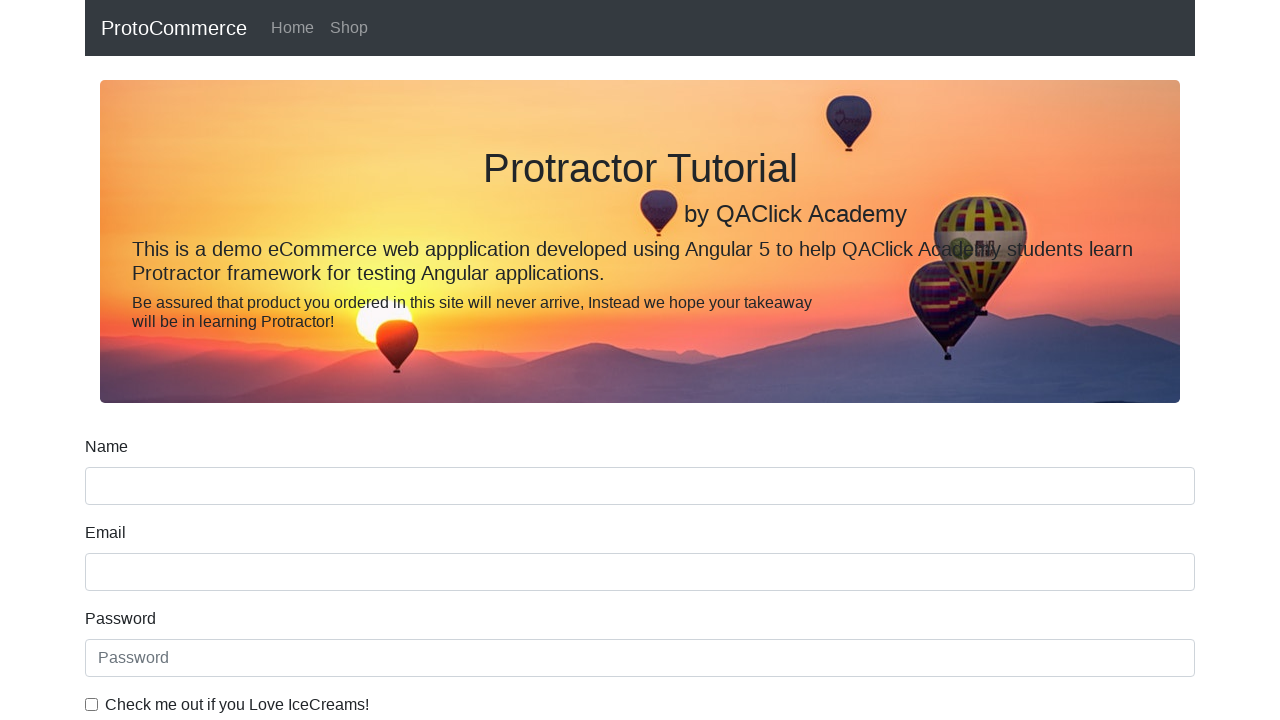

Opened a new browser window/tab
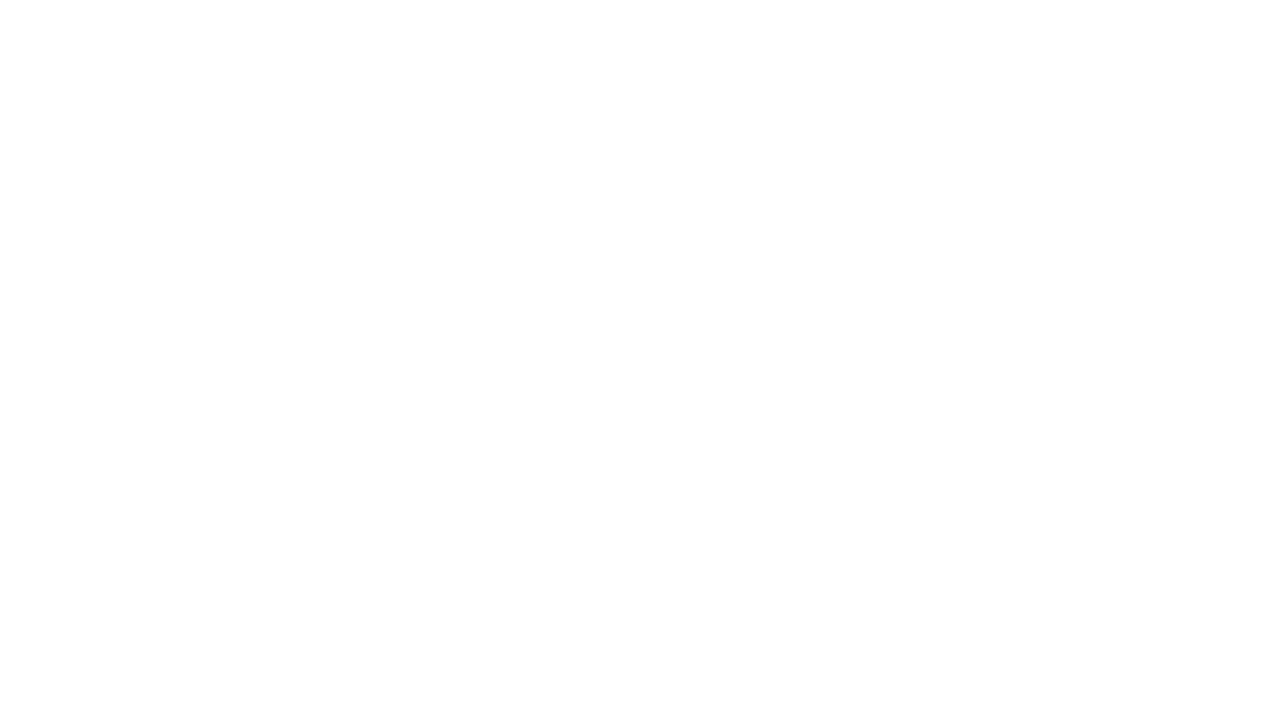

Navigated new window to https://rahulshettyacademy.com/
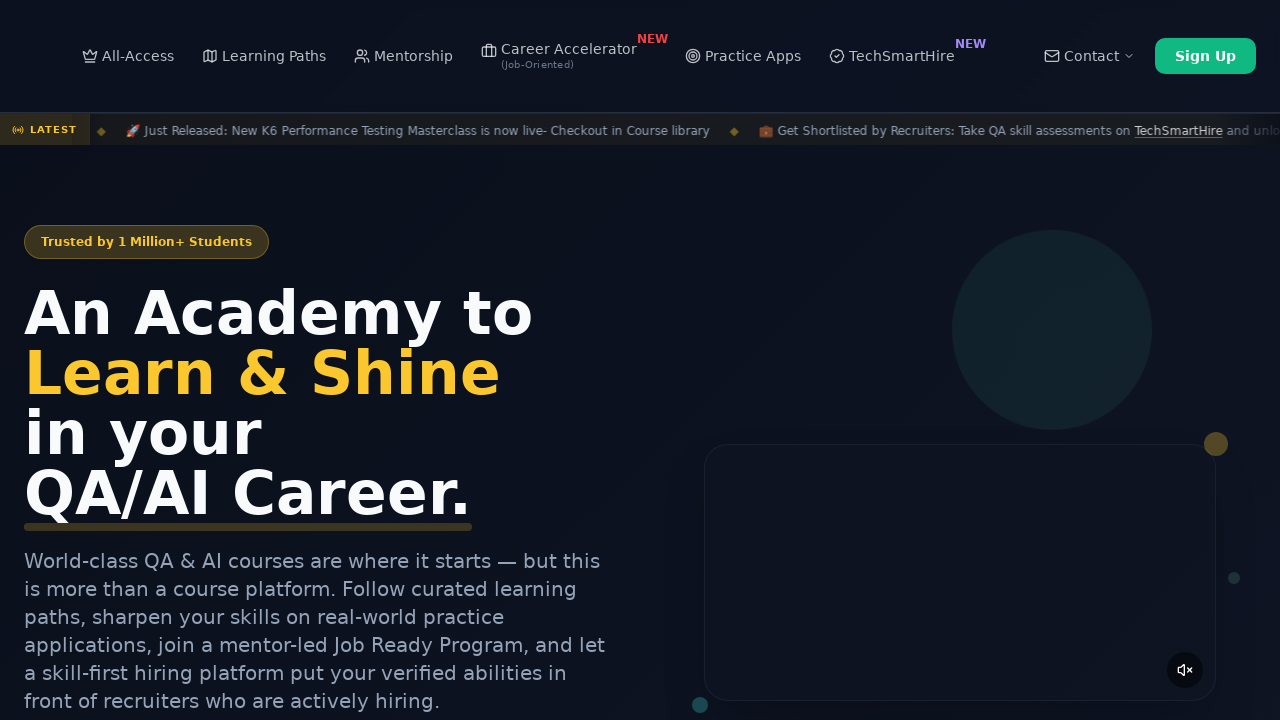

Located all course links on the second site
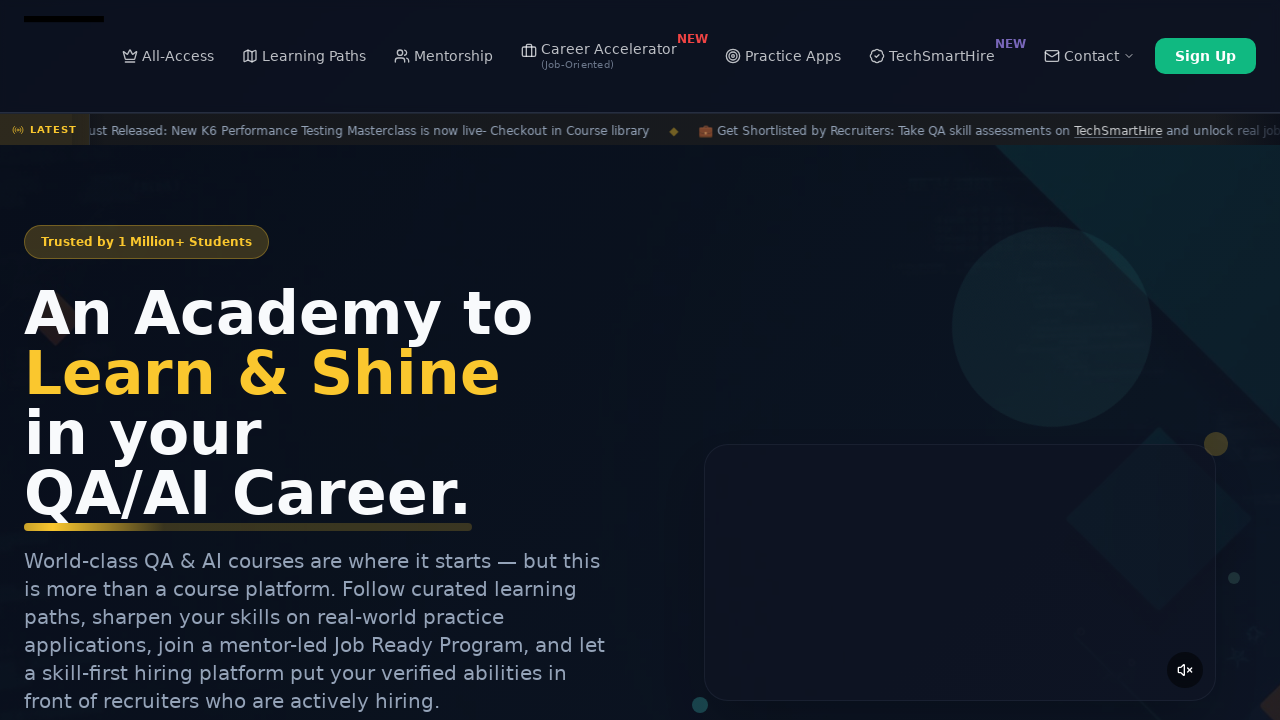

Extracted course name from second link: 'Playwright Testing'
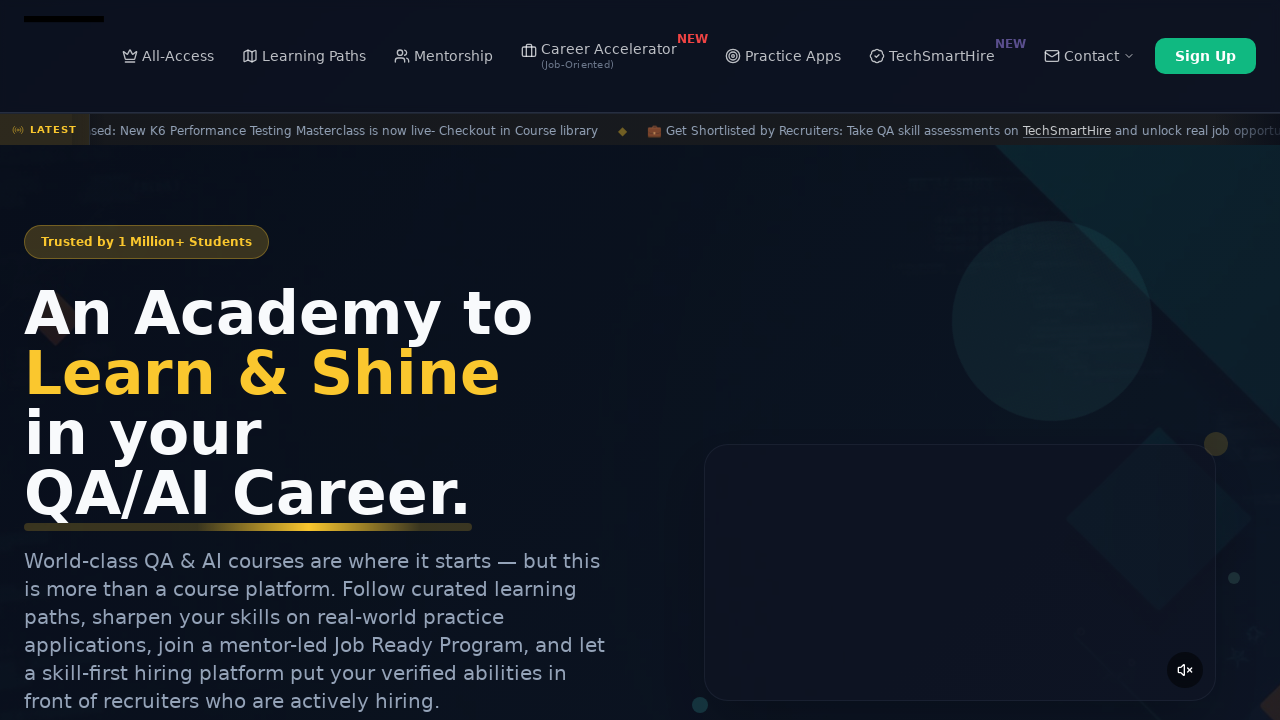

Switched back to original window
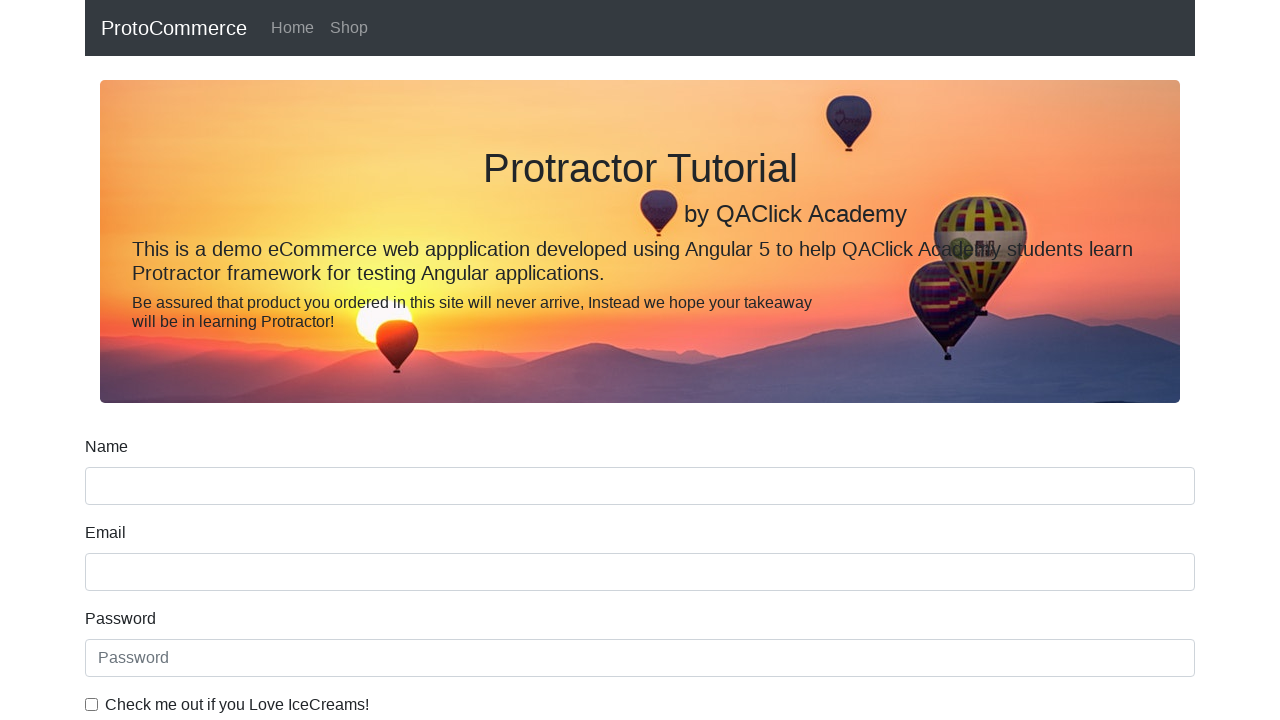

Filled name field with course name: 'Playwright Testing' on [name='name']
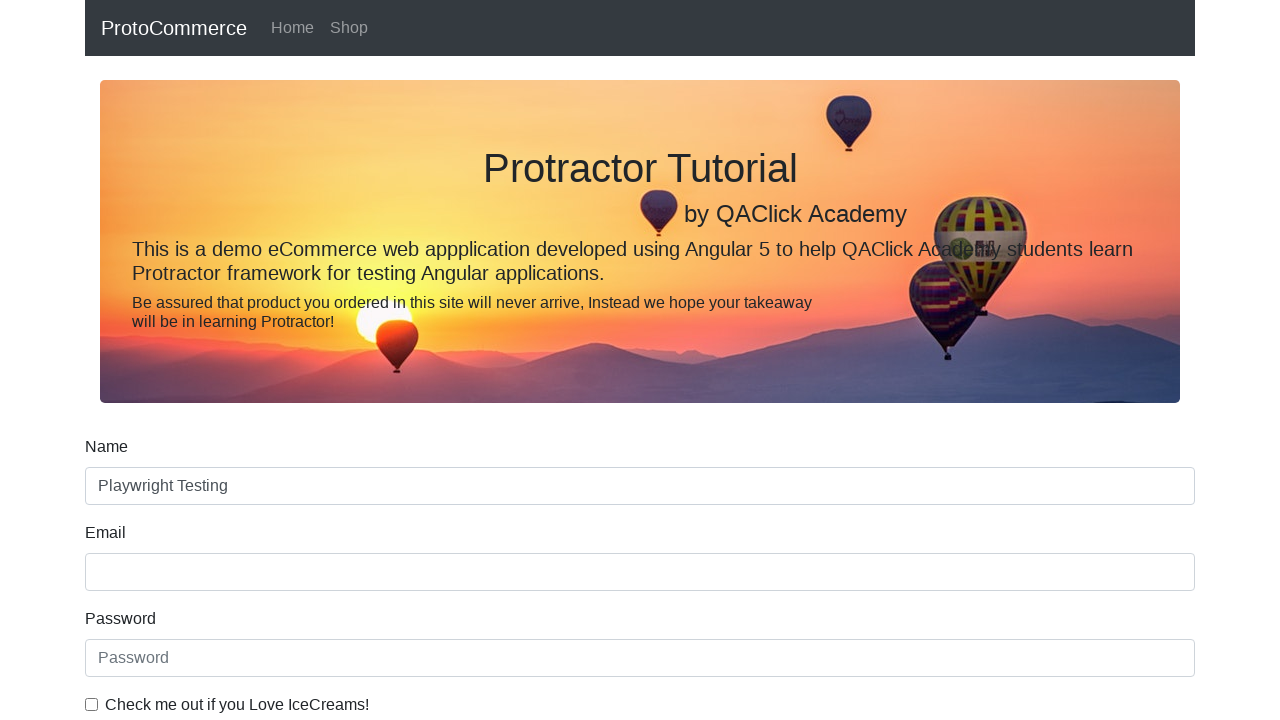

Verified name field is present and filled
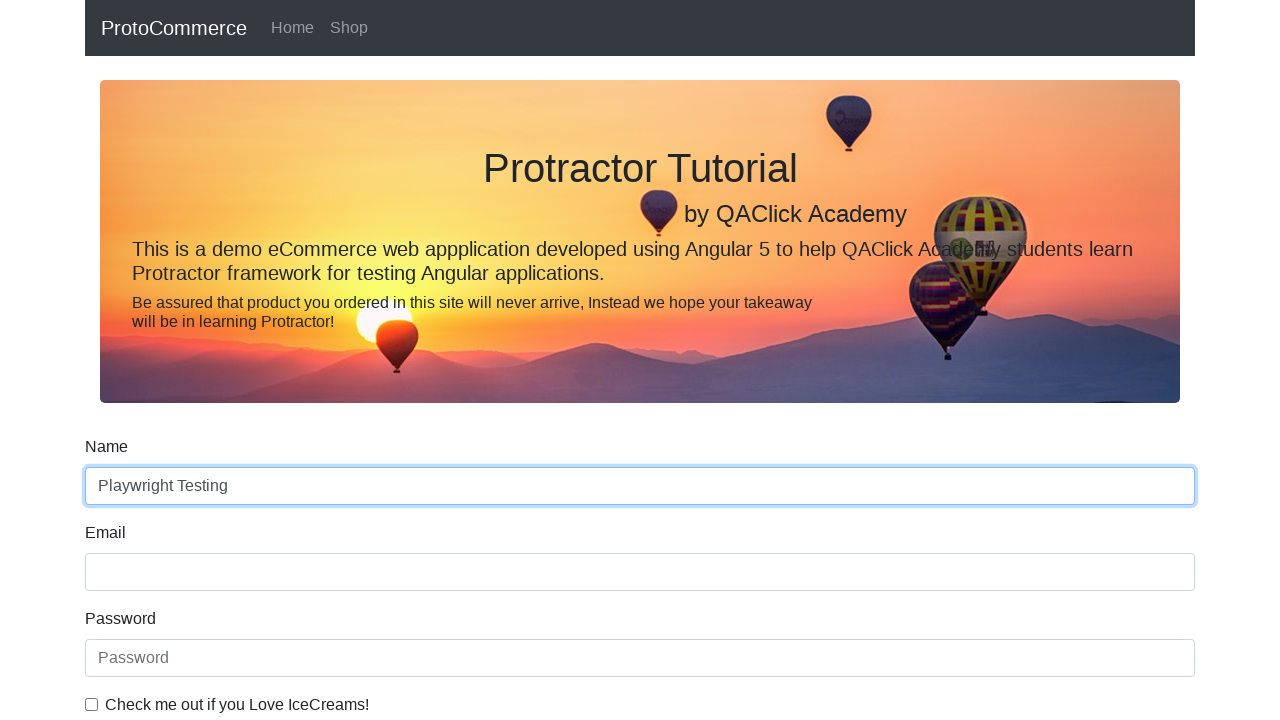

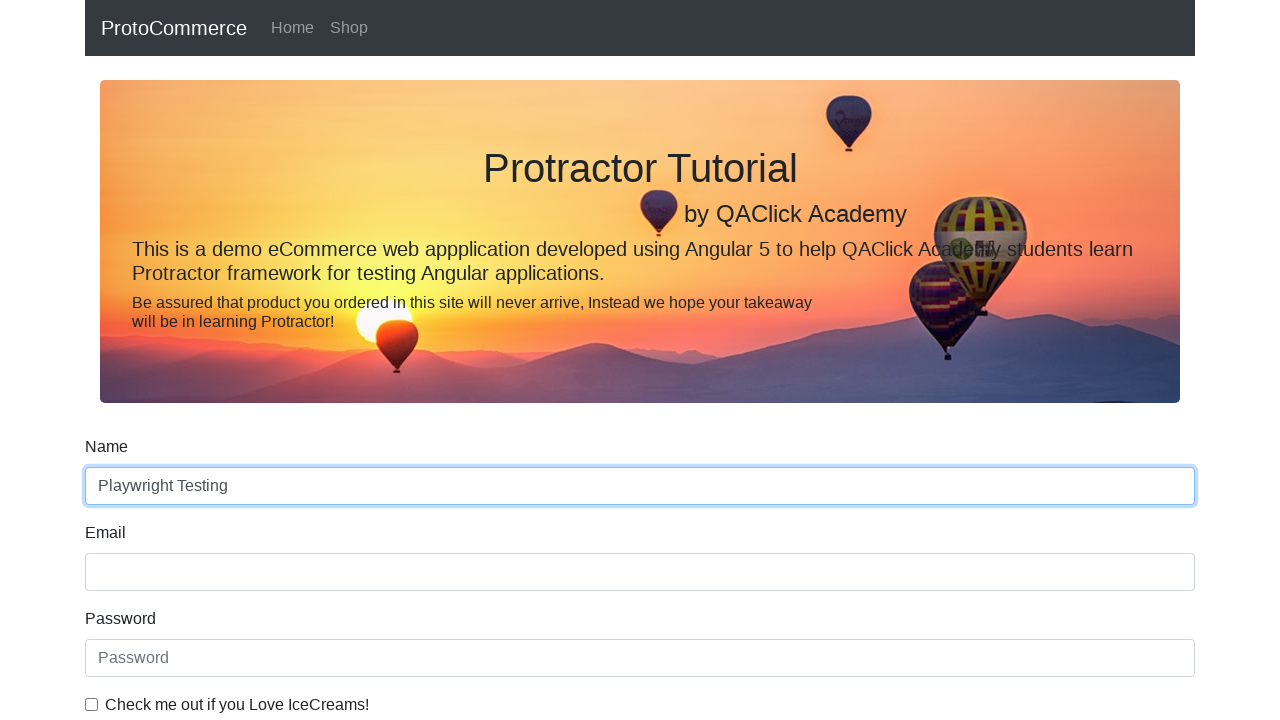